Verifies that the current URL matches the expected Flipkart homepage URL

Starting URL: https://www.flipkart.com/

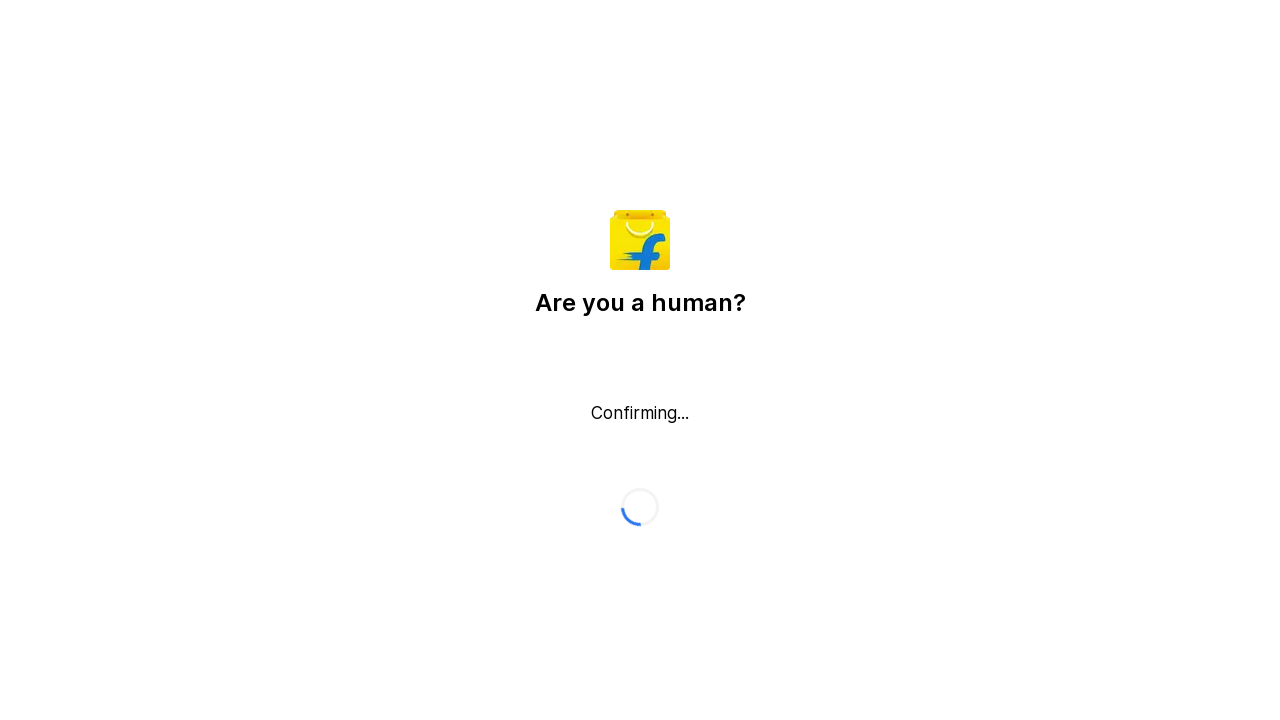

Retrieved current page URL
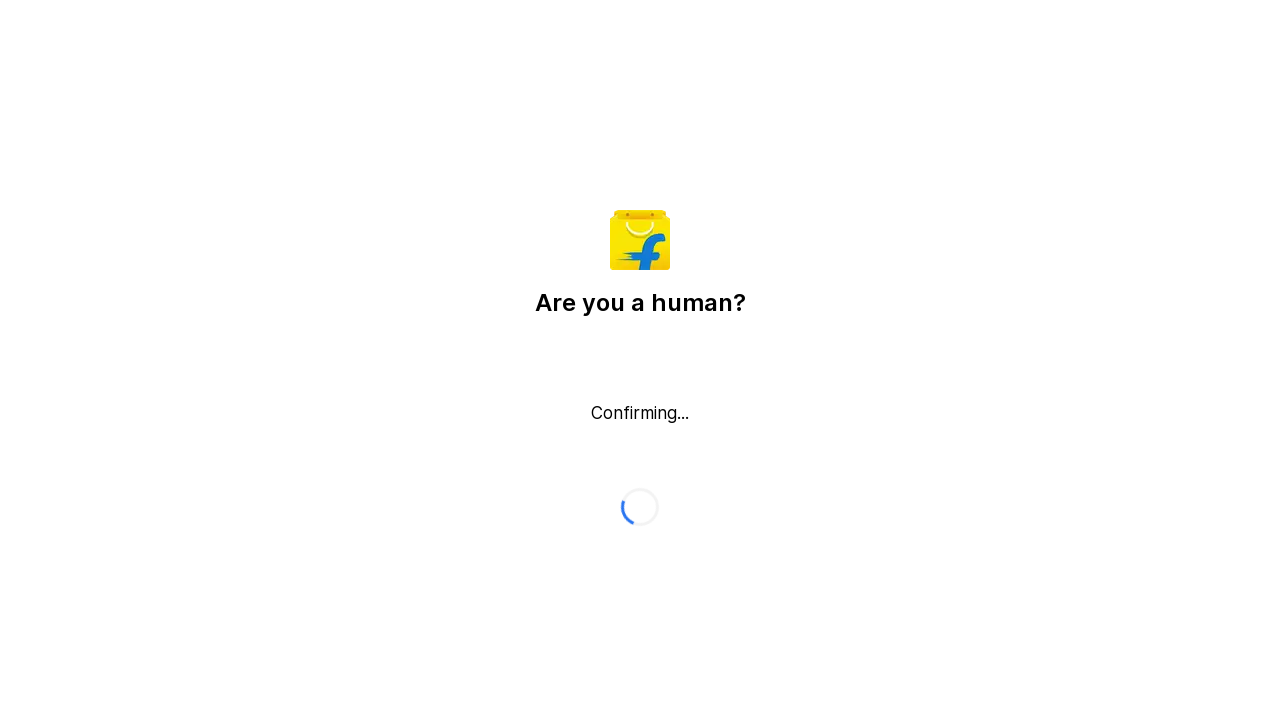

Verified current URL matches expected Flipkart homepage URL (https://www.flipkart.com/)
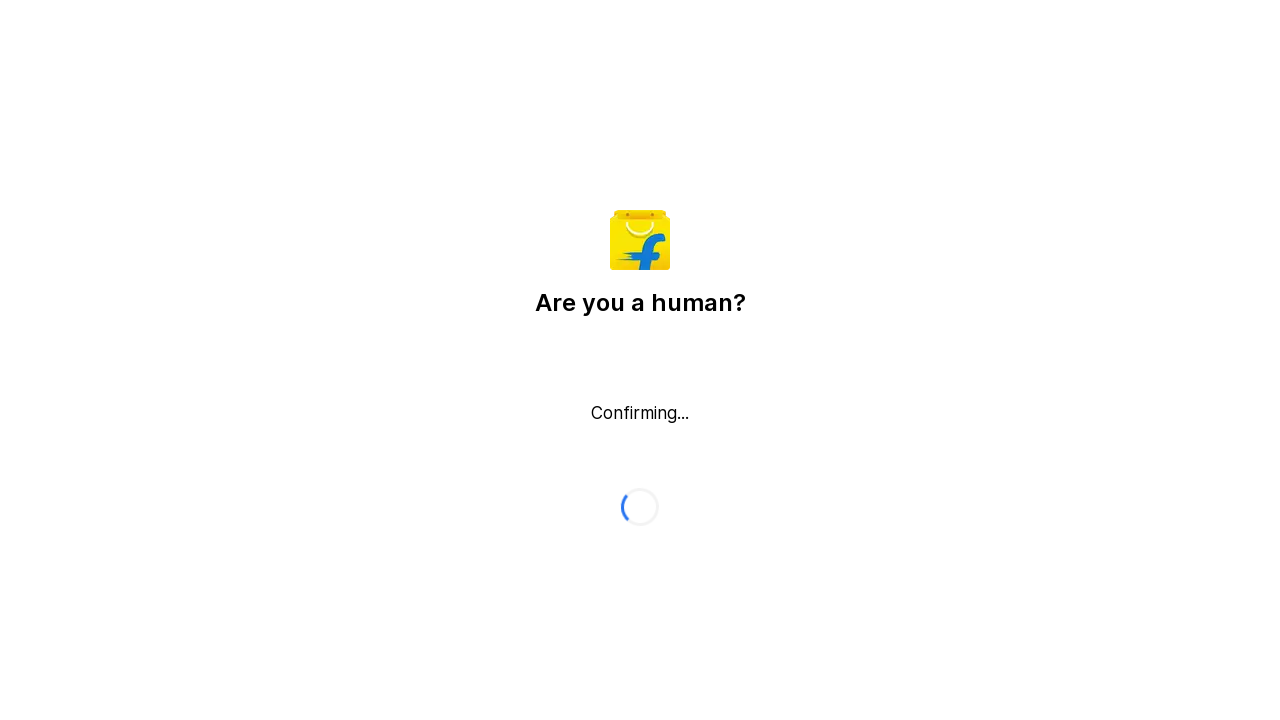

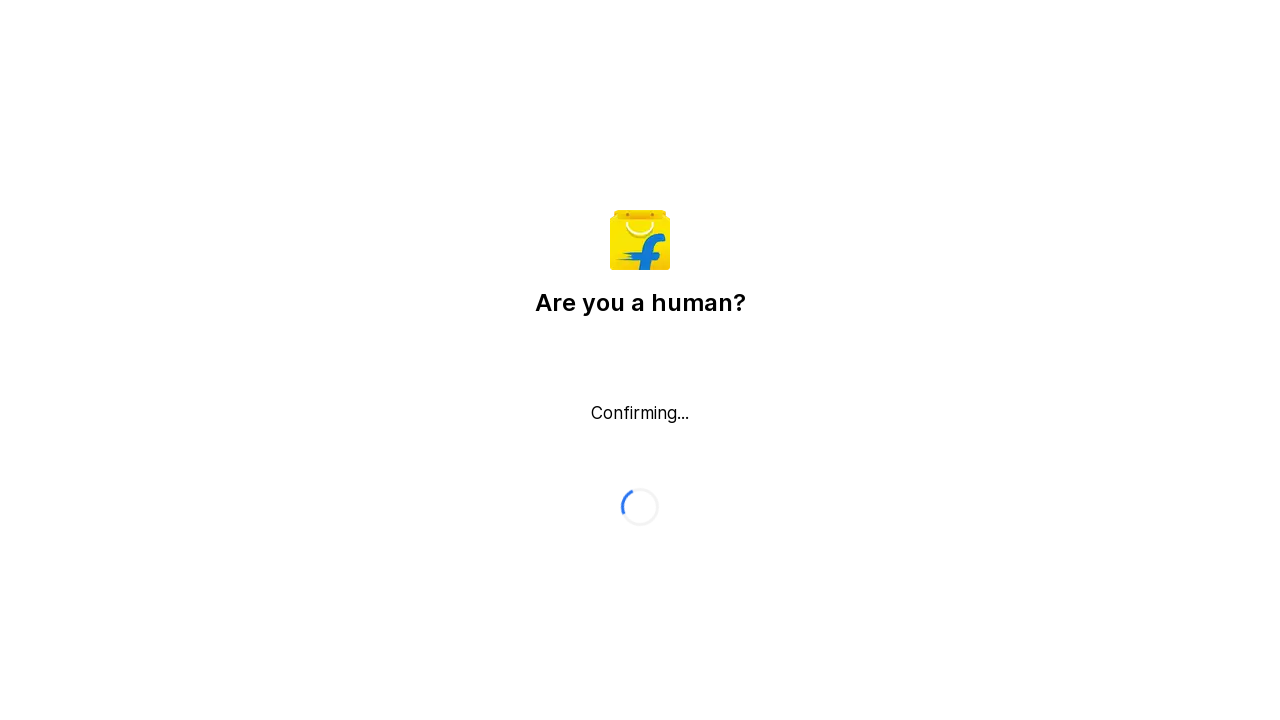